Tests form functionality by filling form fields, selecting a subject from autocomplete, checking hobbies checkbox, and submitting

Starting URL: https://demoqa.com/automation-practice-form

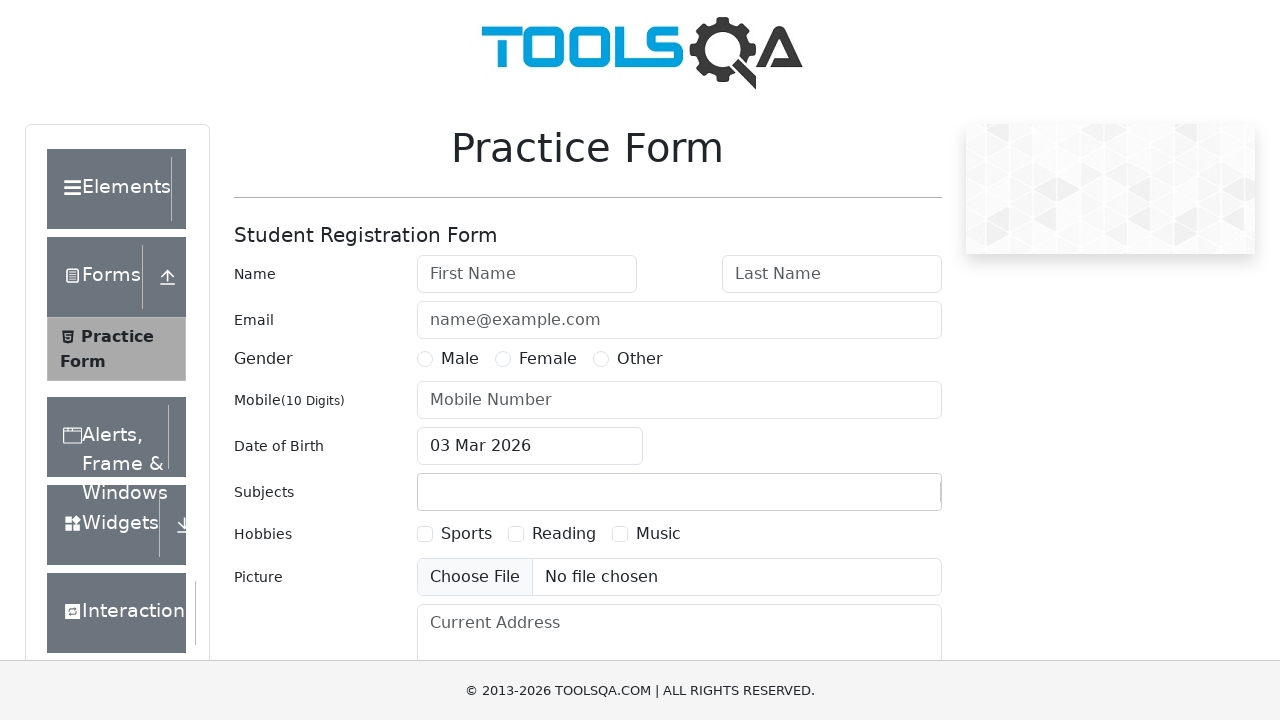

Filled first name field with 'Jane' on #firstName
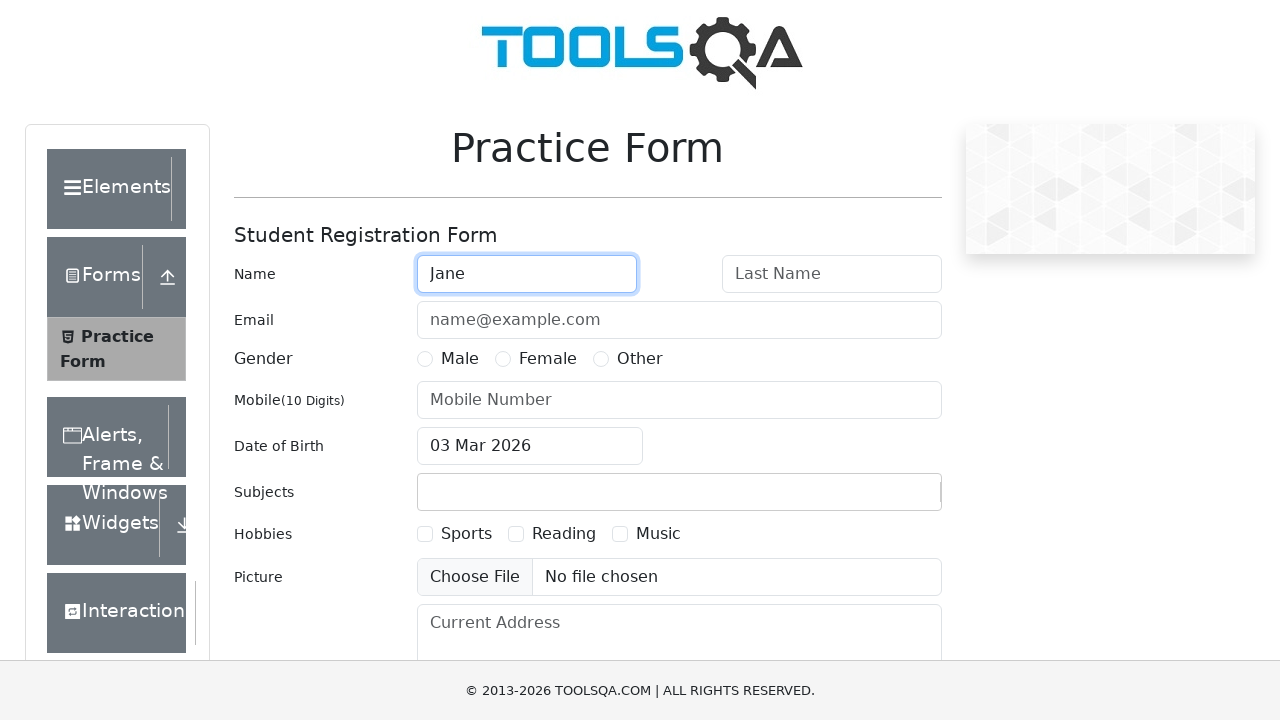

Filled last name field with 'Doe' on #lastName
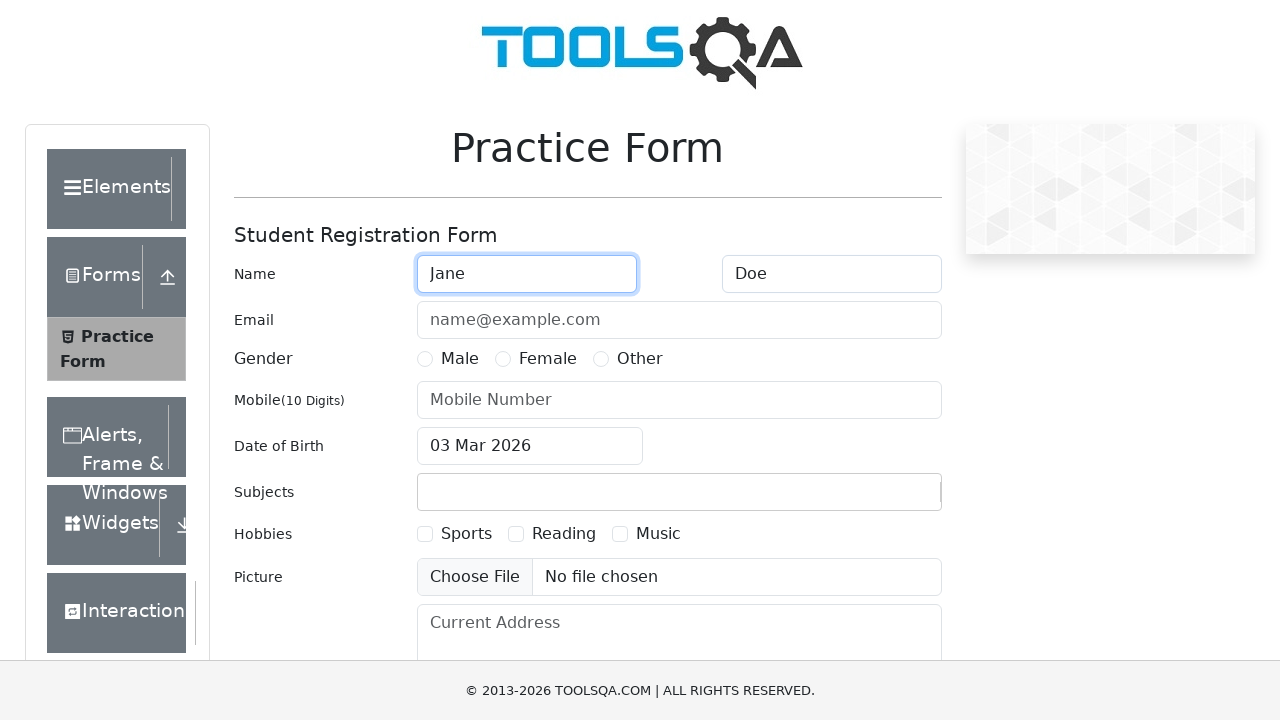

Filled email field with 'jane.doe@example.com' on #userEmail
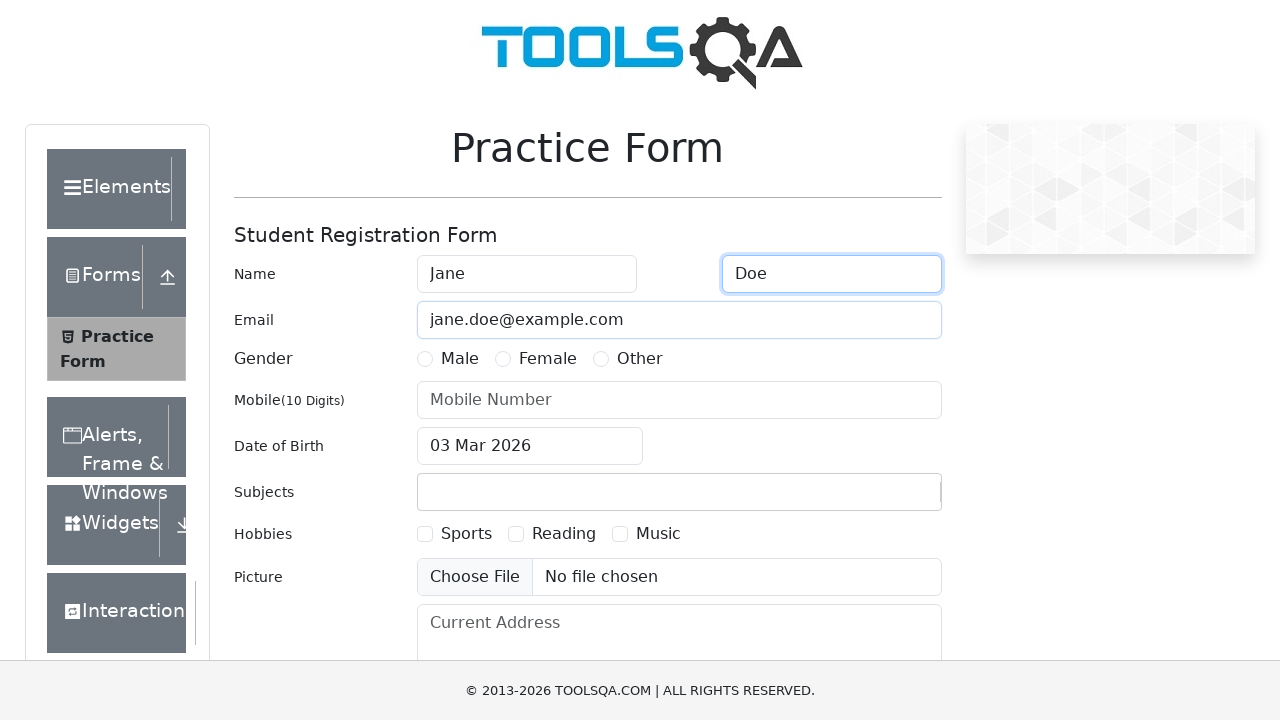

Selected gender radio button option 2 at (548, 359) on label[for='gender-radio-2']
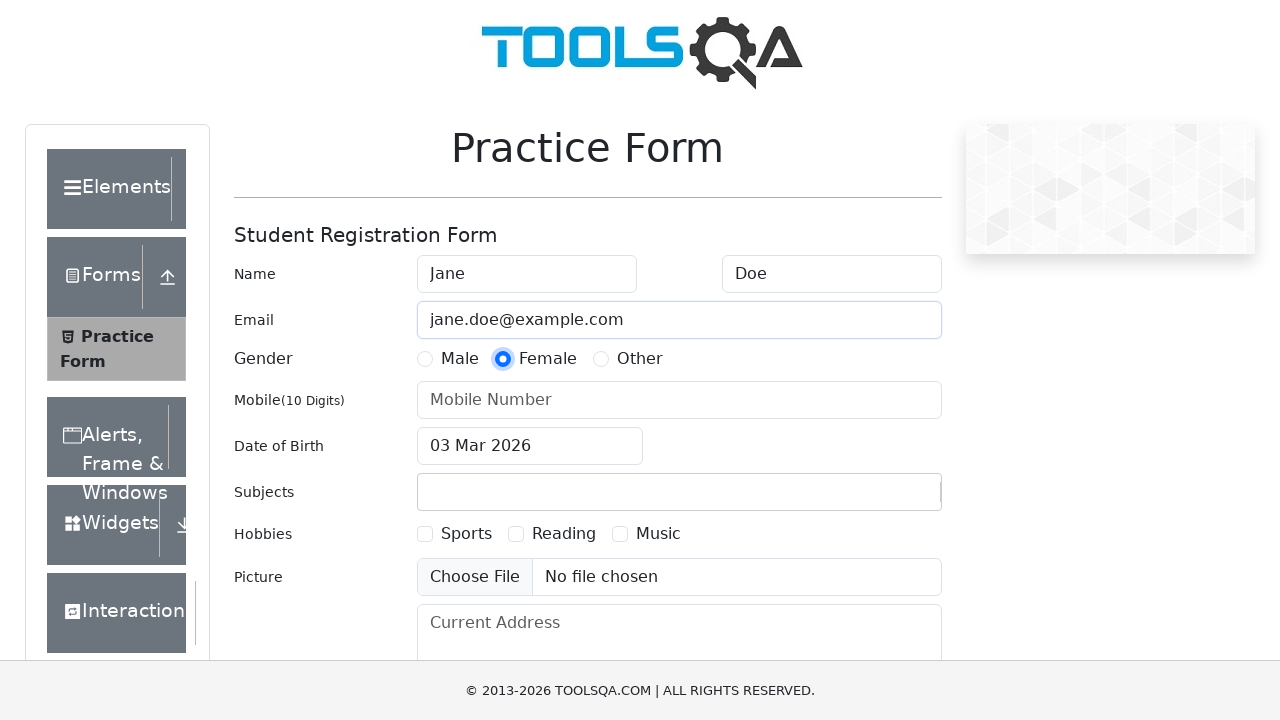

Filled mobile number field with '5559876543' on #userNumber
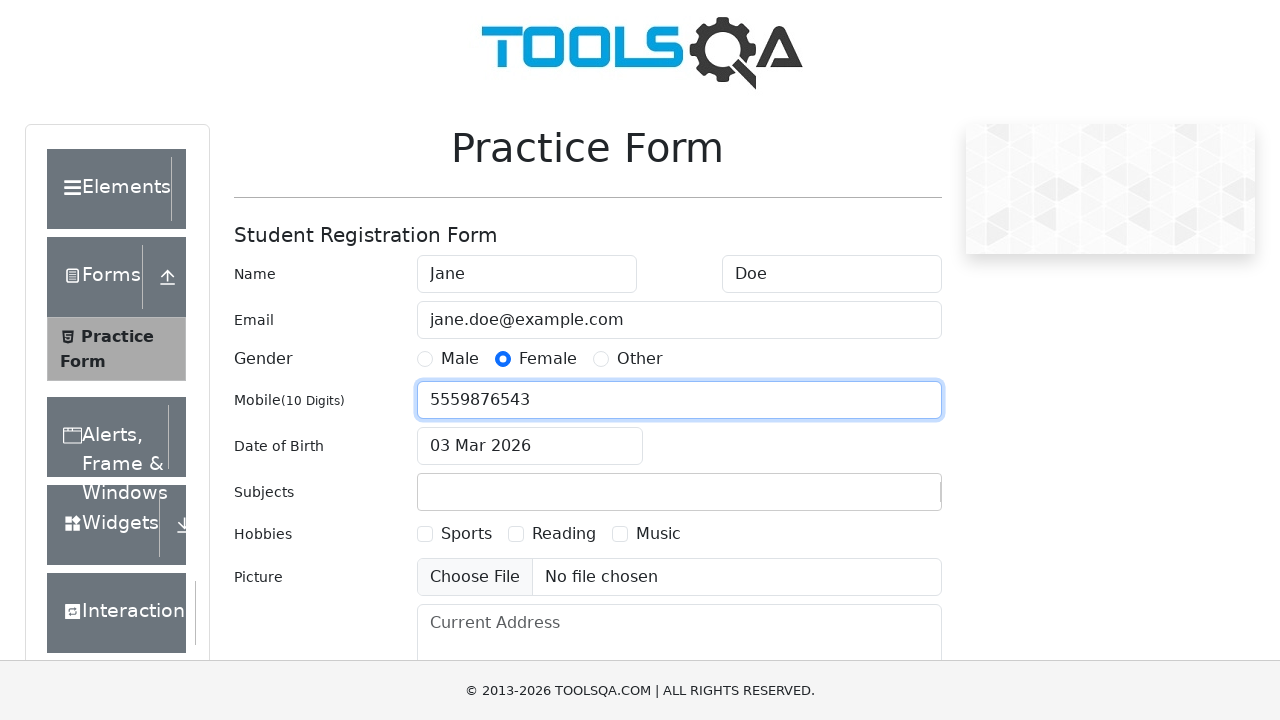

Clicked date of birth input field to open date picker at (530, 446) on #dateOfBirthInput
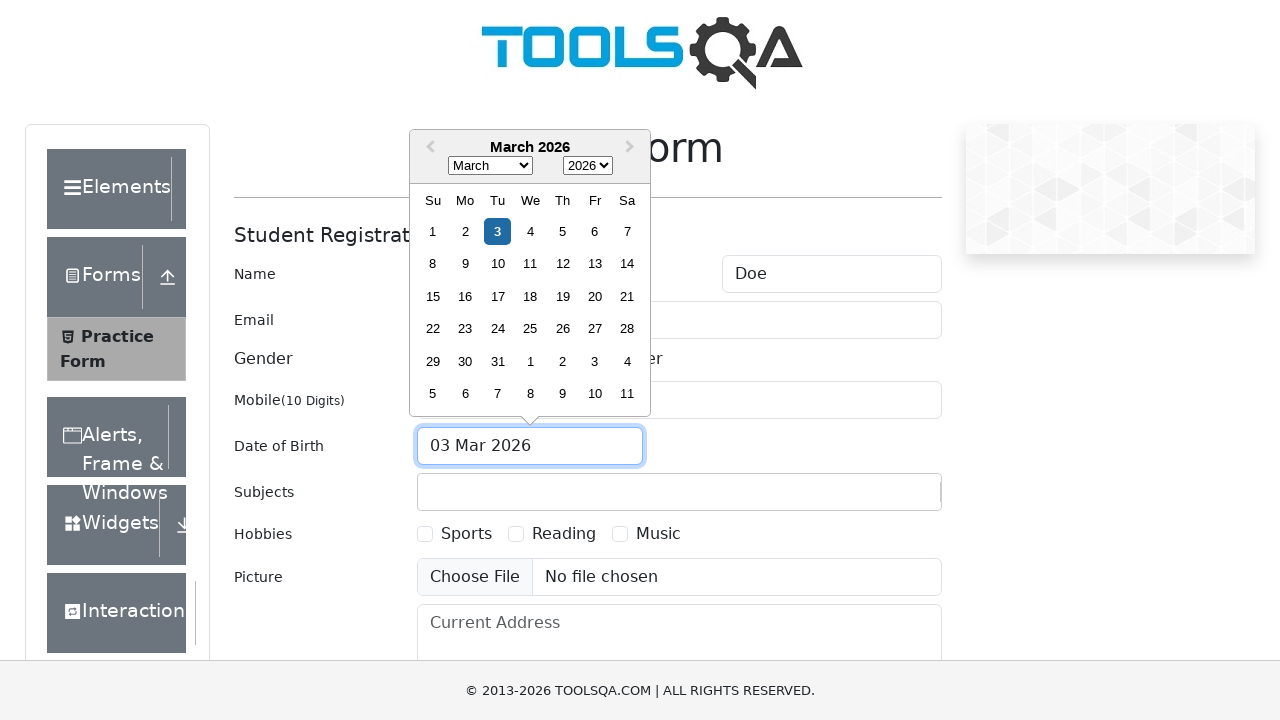

Selected month 8 (August) from date picker on .react-datepicker__month-select
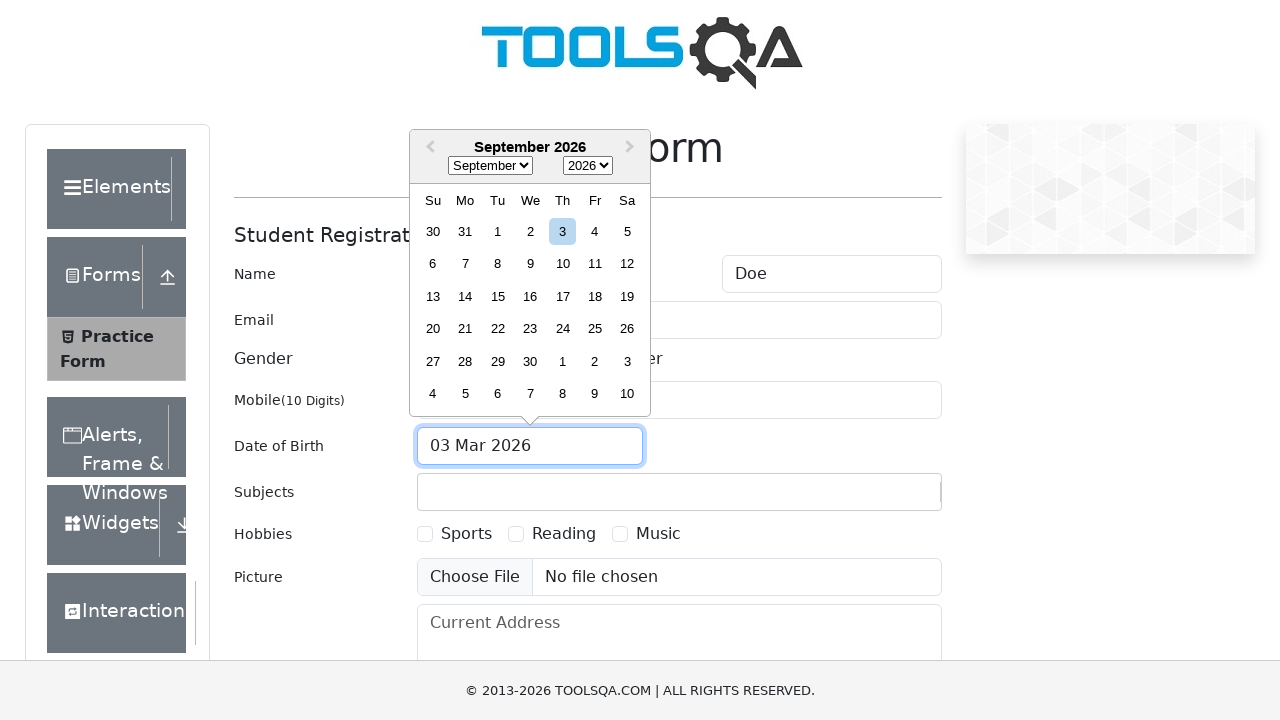

Selected year 1995 from date picker on .react-datepicker__year-select
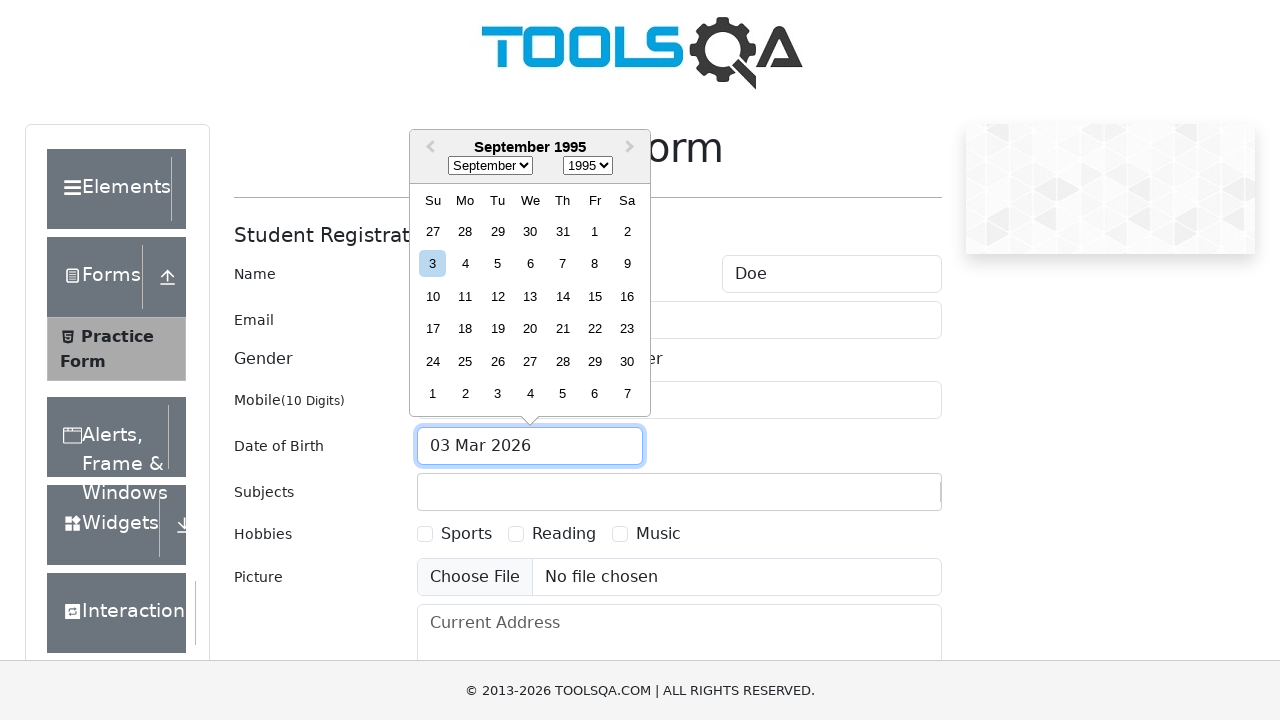

Selected day 20 from date picker at (530, 329) on .react-datepicker__day--020
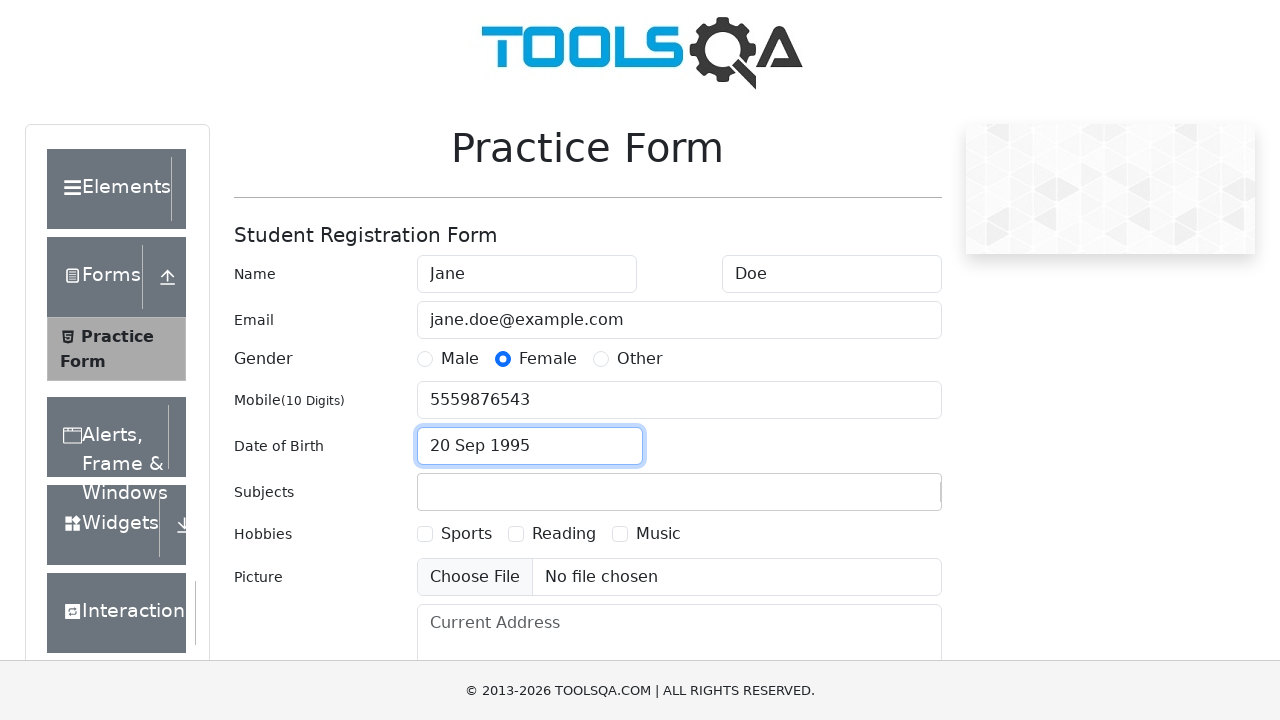

Filled current address field with '456 Sample Ave, Demo Town' on #currentAddress
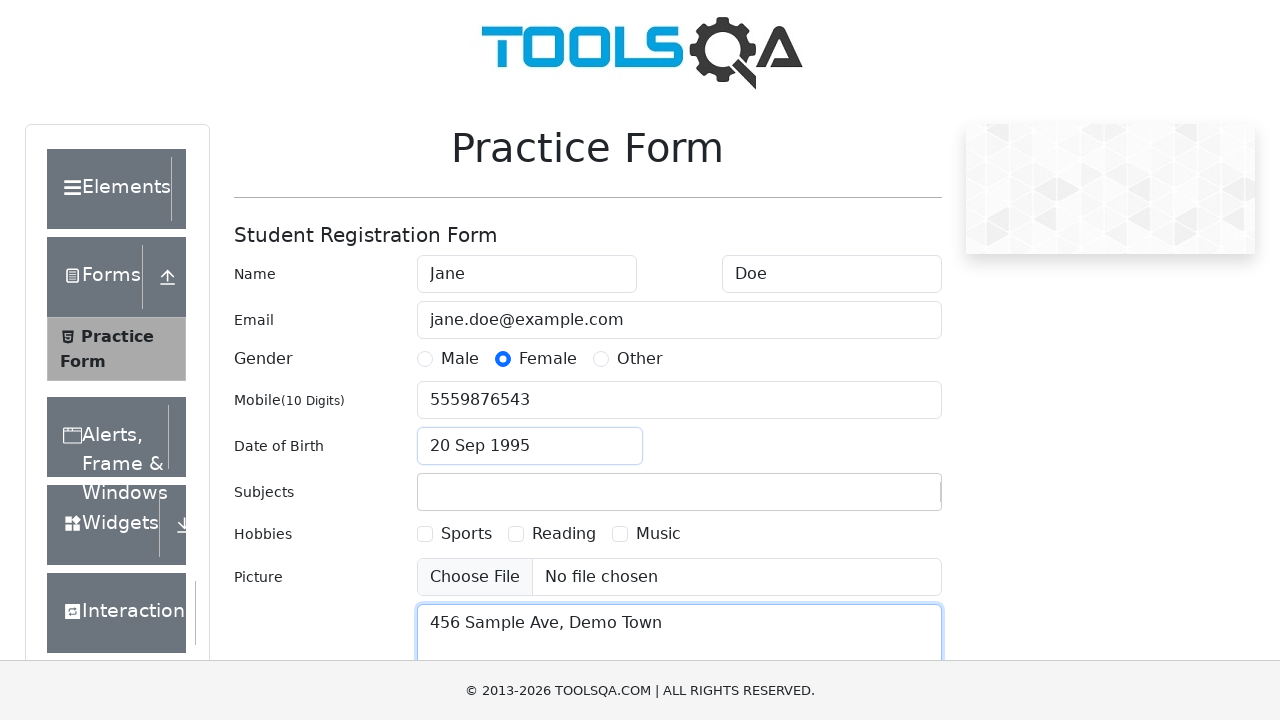

Filled subject input field with 'English' on #subjectsInput
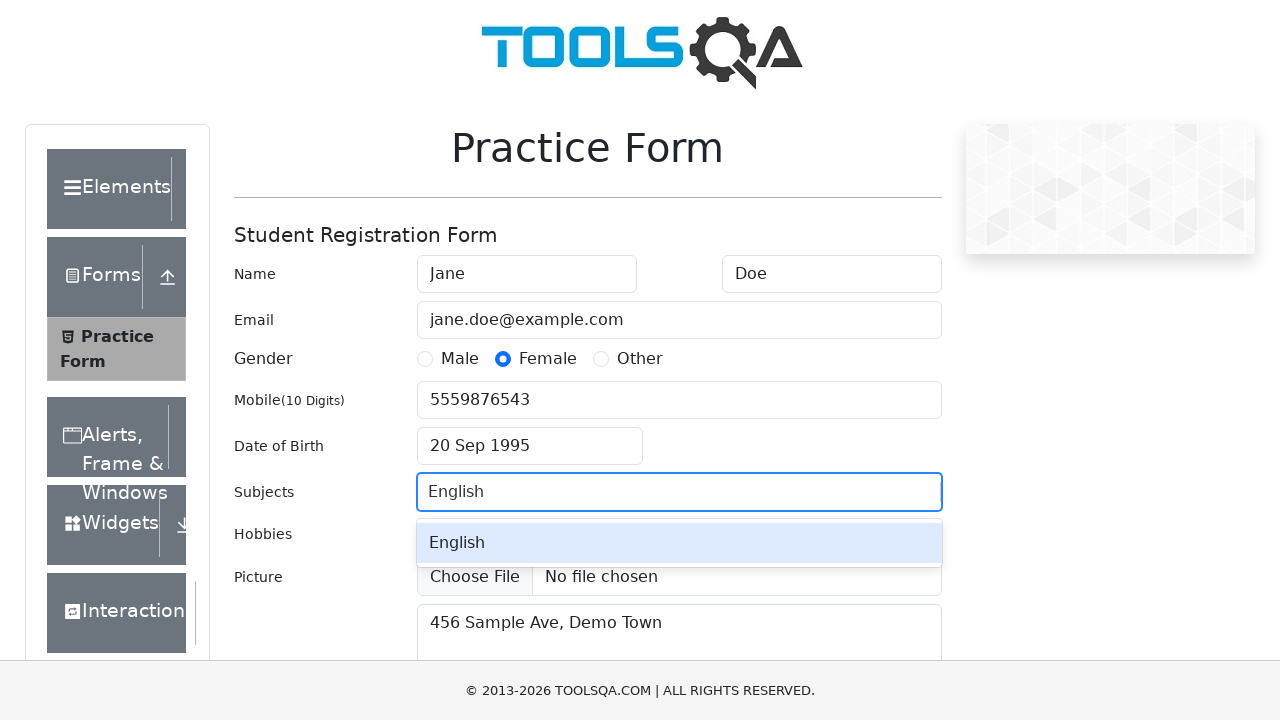

Pressed Enter to select 'English' from autocomplete suggestions
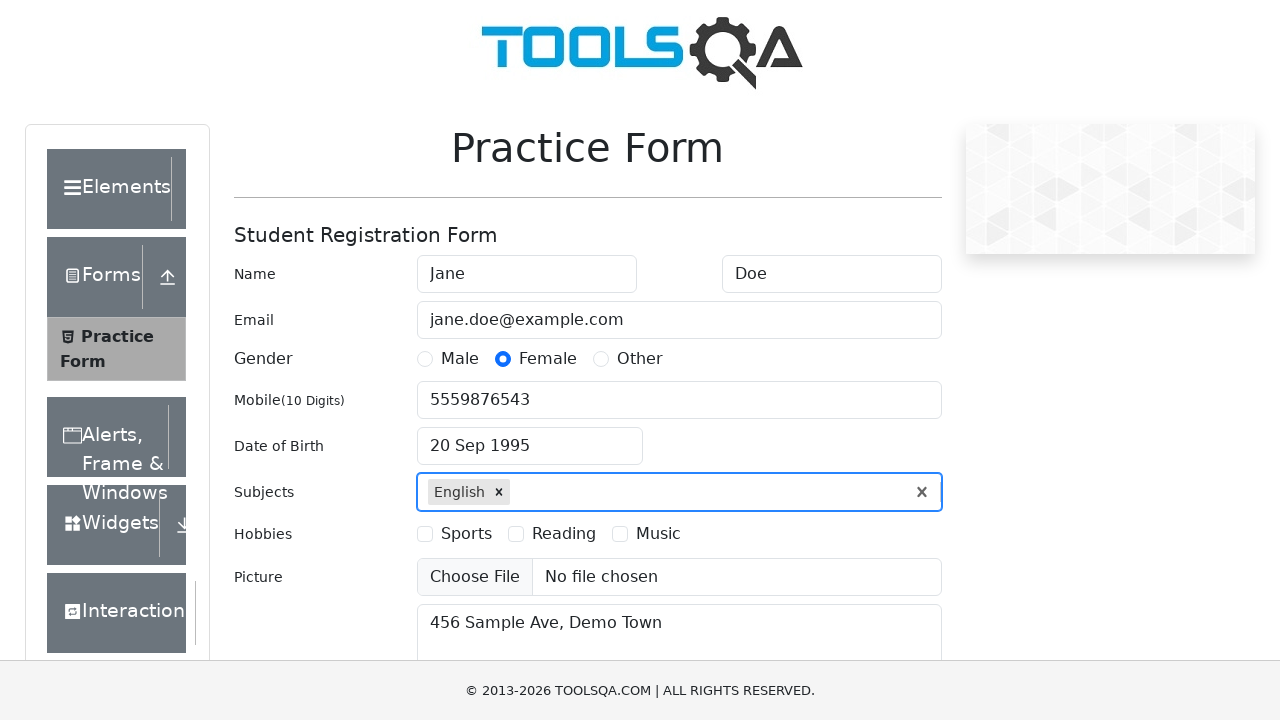

Checked Music hobby checkbox at (658, 534) on label[for='hobbies-checkbox-3']
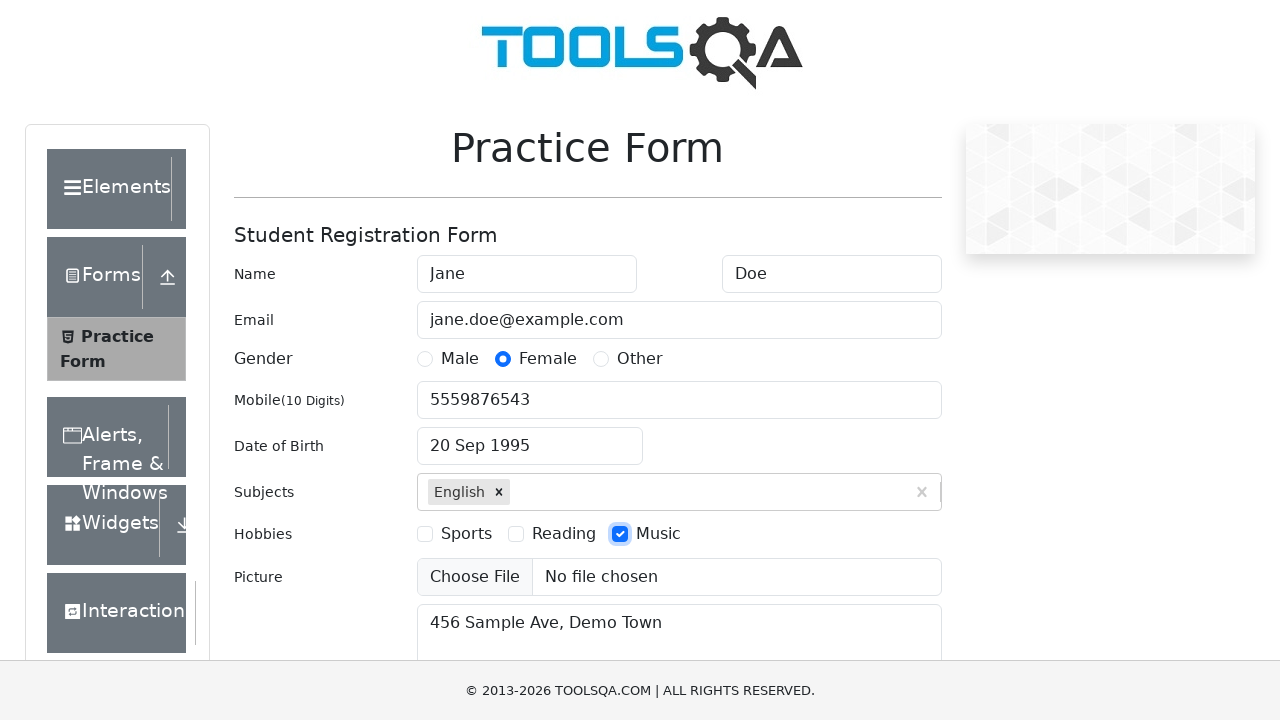

Clicked submit button to submit the form at (885, 499) on #submit
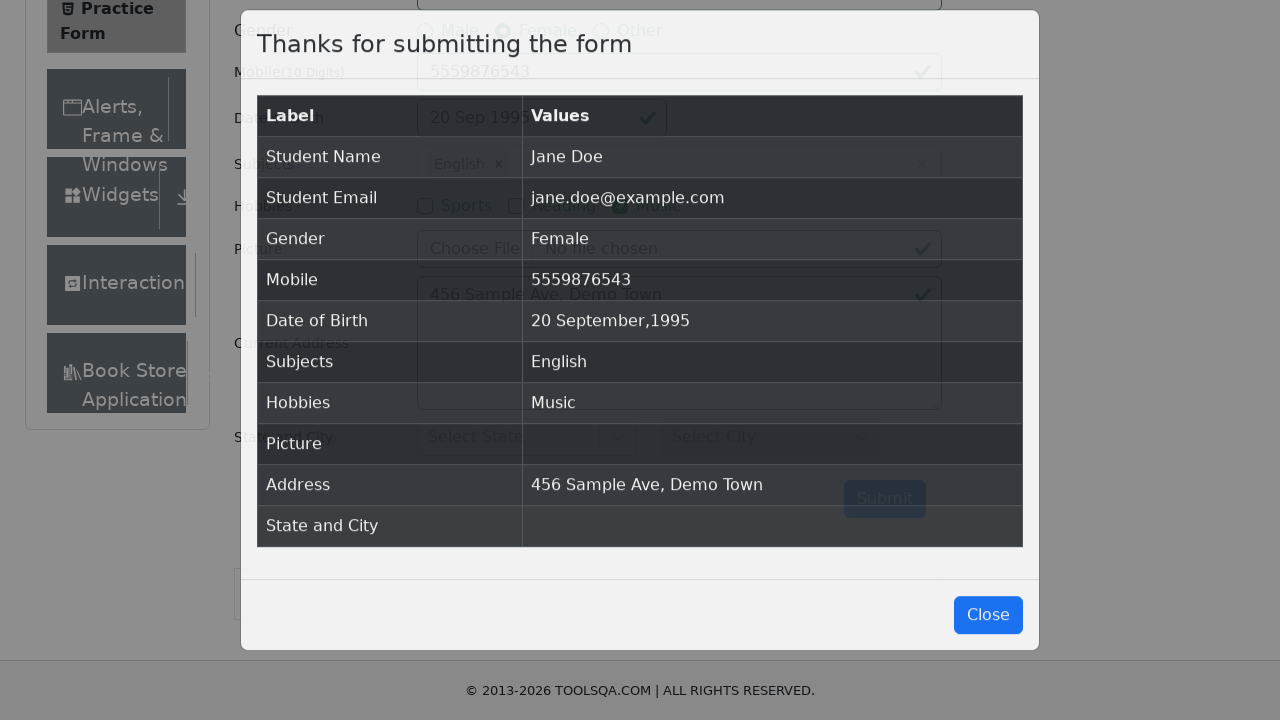

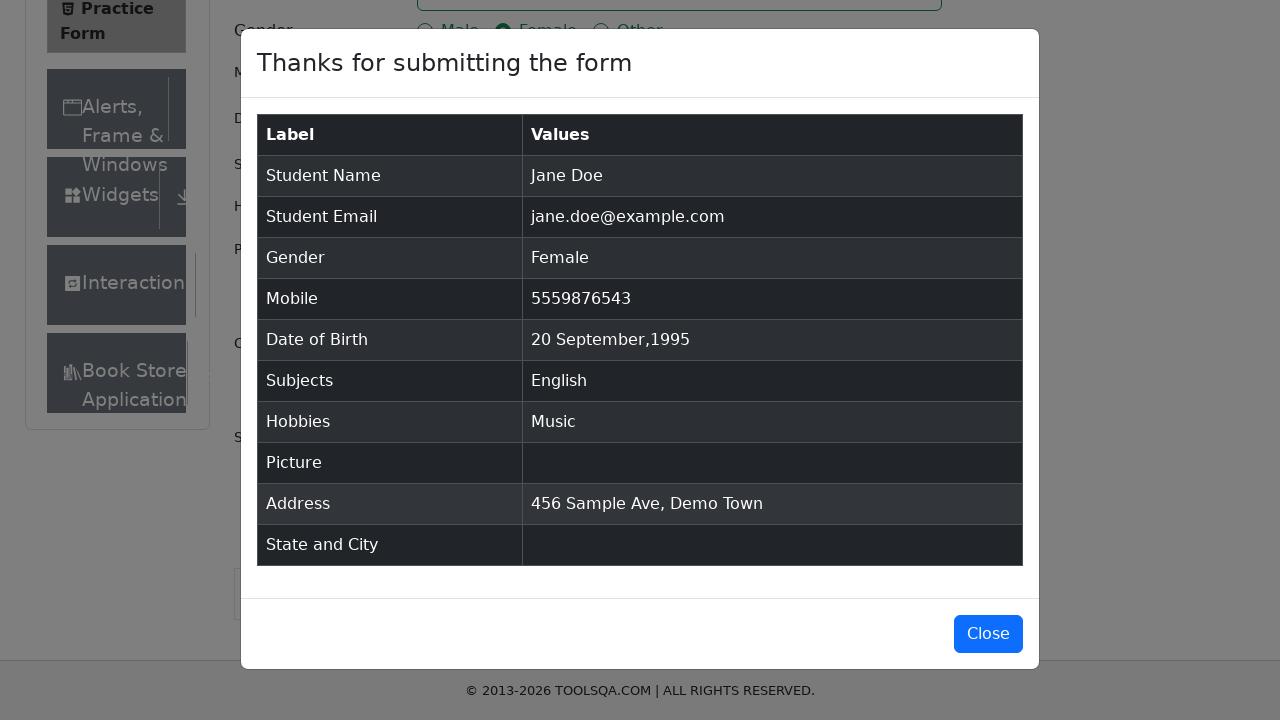